Tests dynamic loading with 3 second implicit wait, expecting to fail as loading takes 5 seconds

Starting URL: https://automationfc.github.io/dynamic-loading/

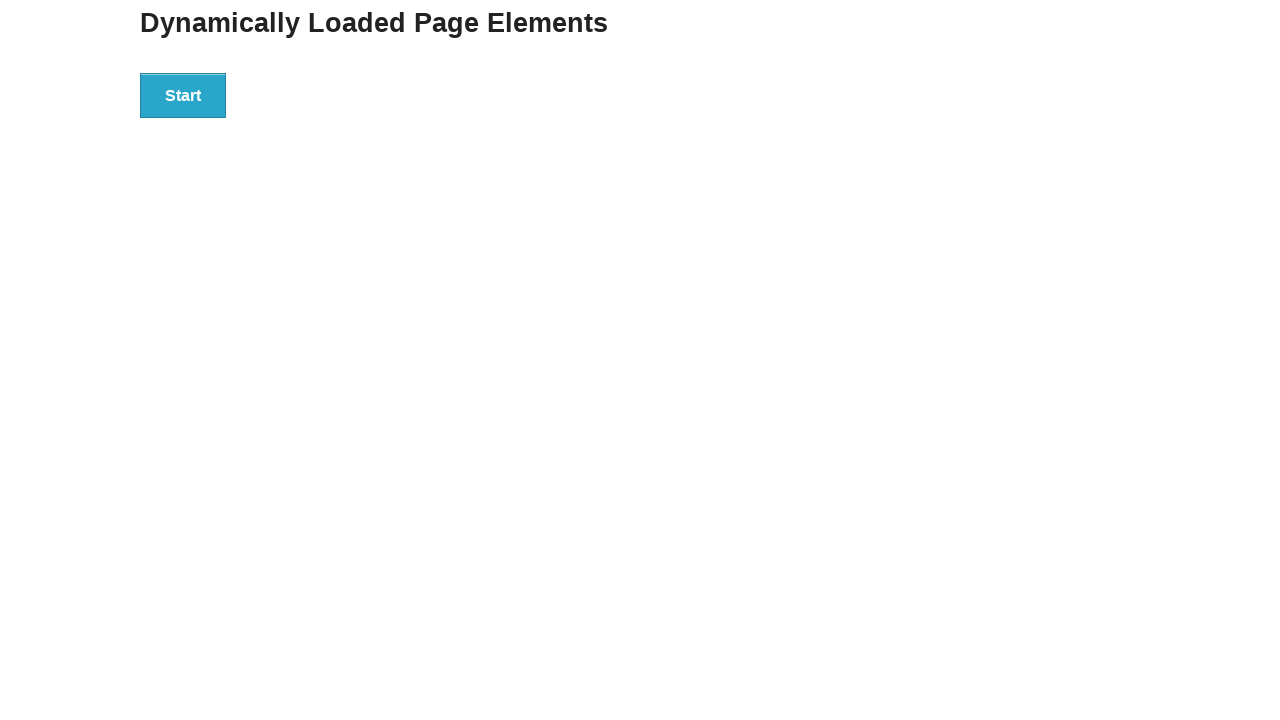

Clicked start button to trigger dynamic loading at (183, 95) on #start button
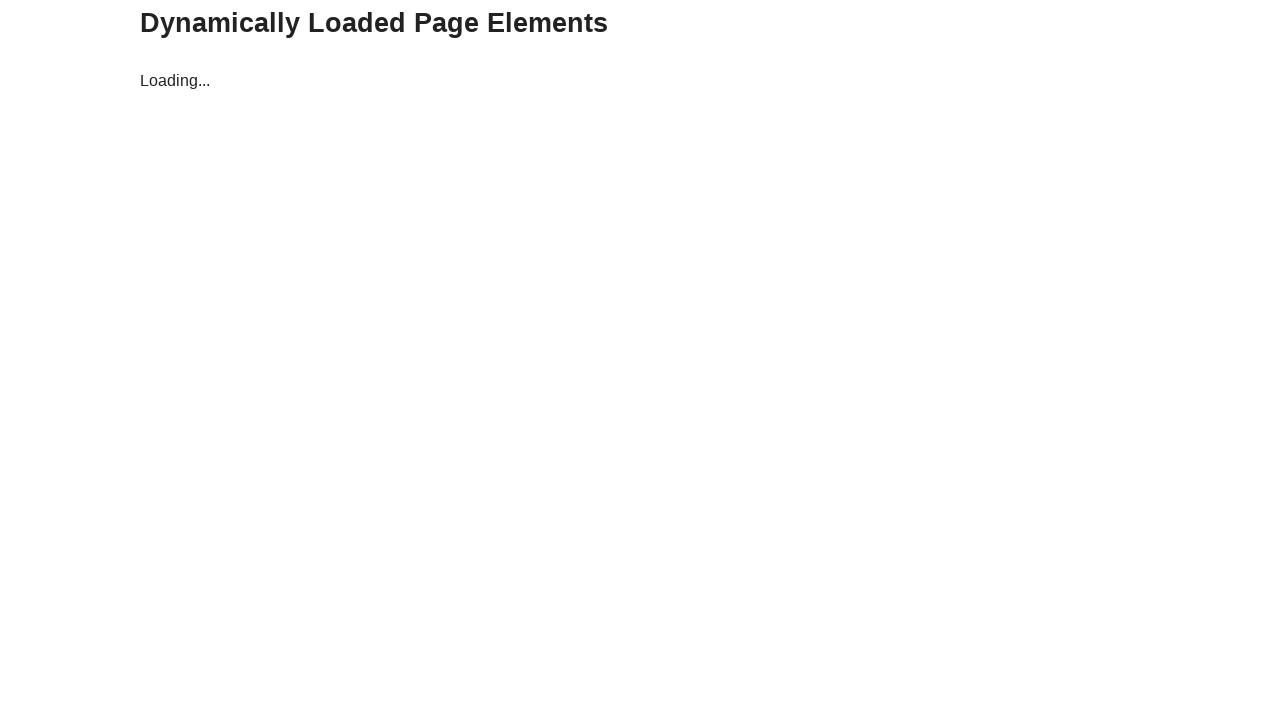

Failed to retrieve finish text within 3 second timeout (expected failure as loading takes 5 seconds)
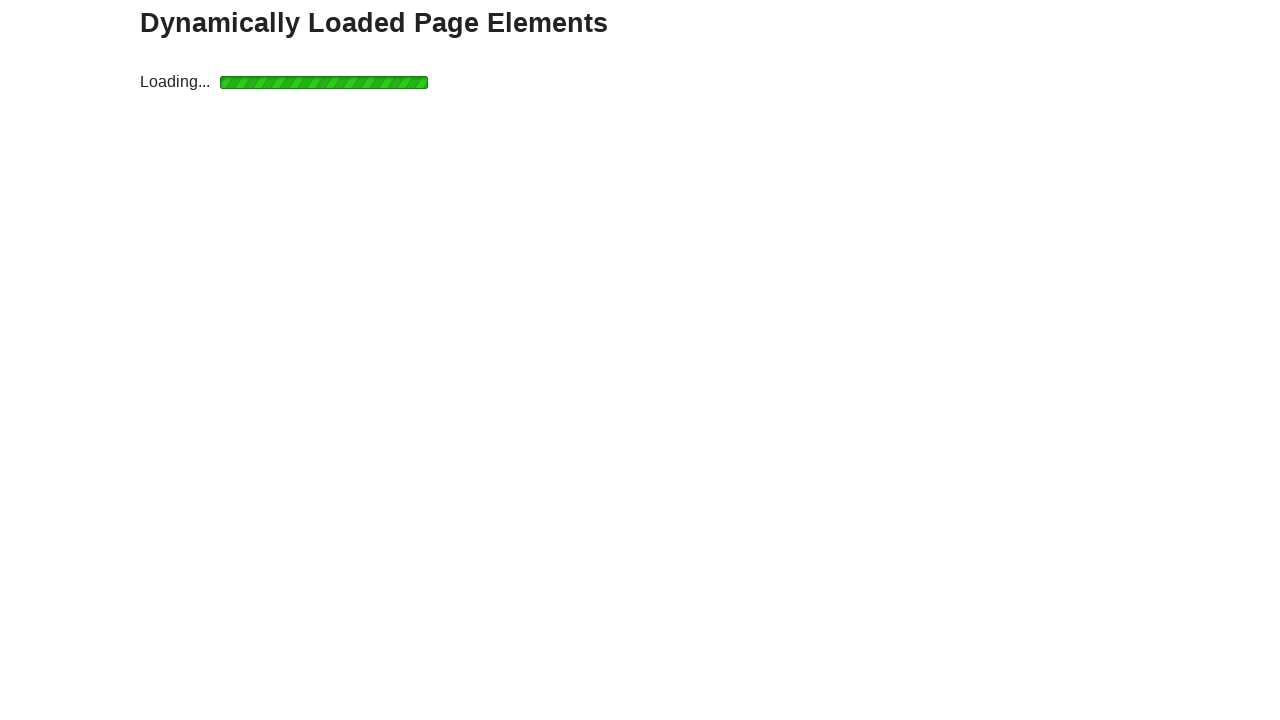

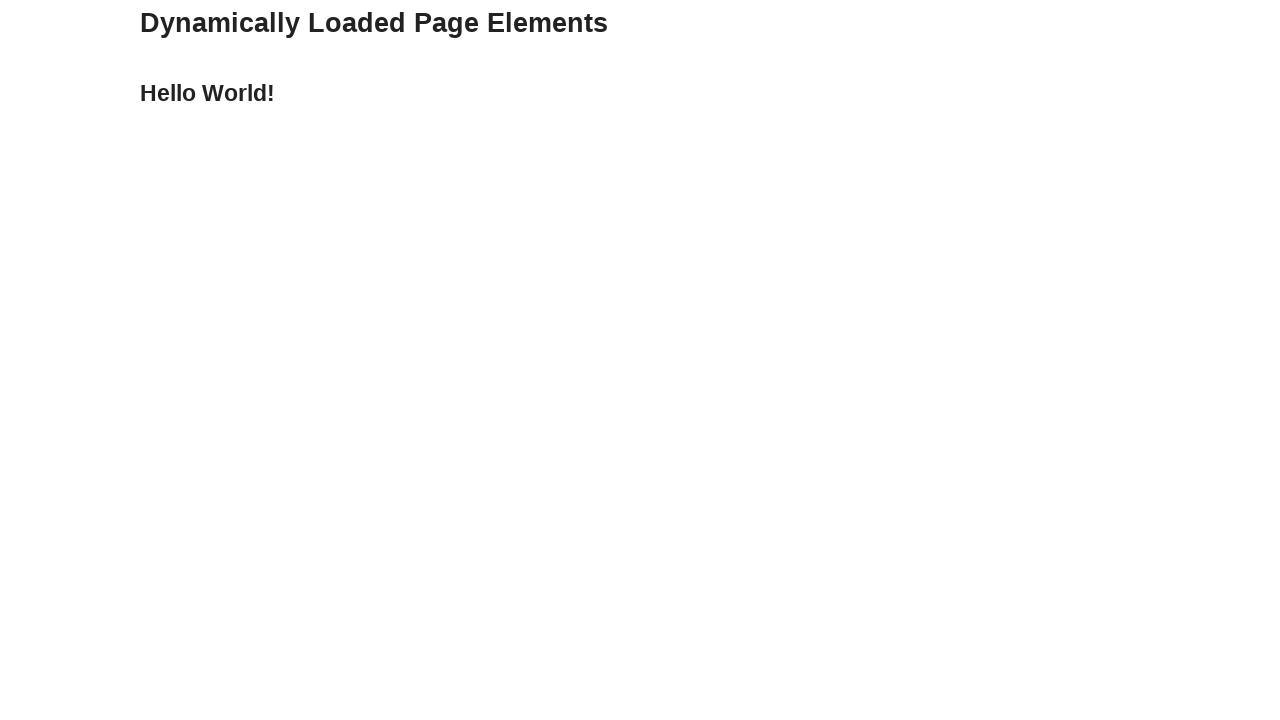